Tests AJIO website's search and filter functionality for bags, applying filters for Men and Fashion Bags categories

Starting URL: https://www.ajio.com/

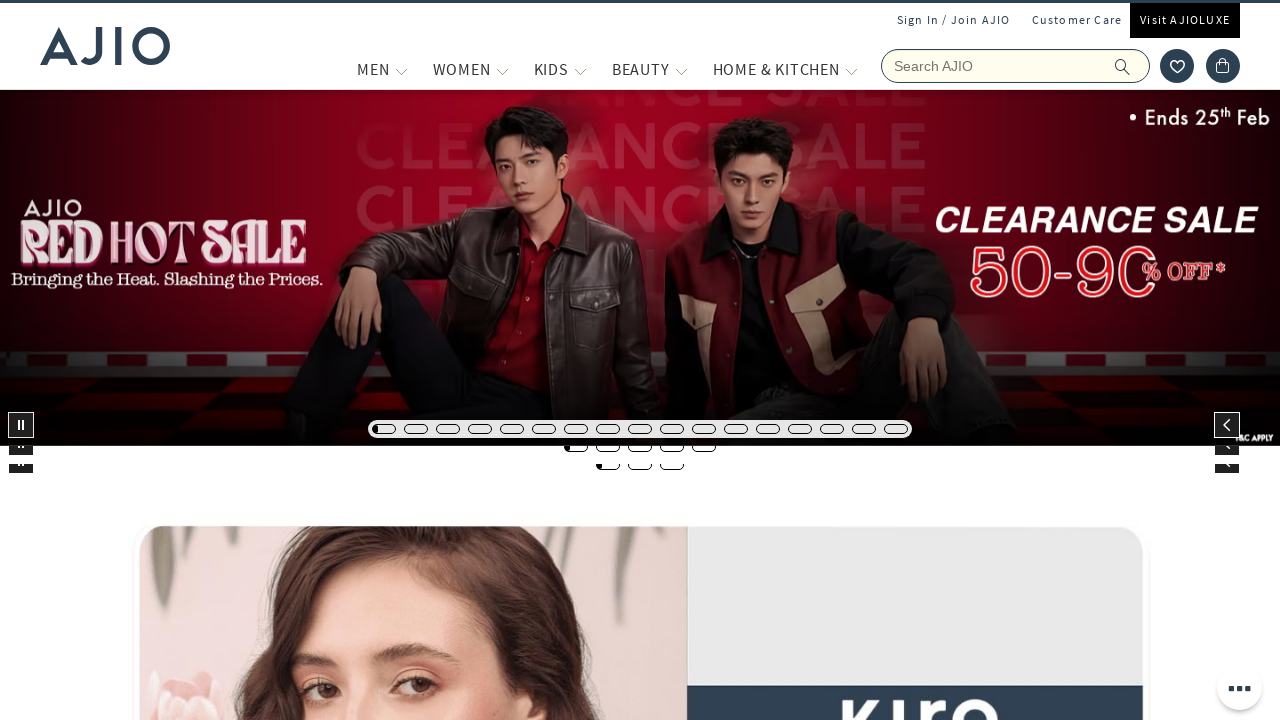

Filled search field with 'bags' on input[name='searchVal']
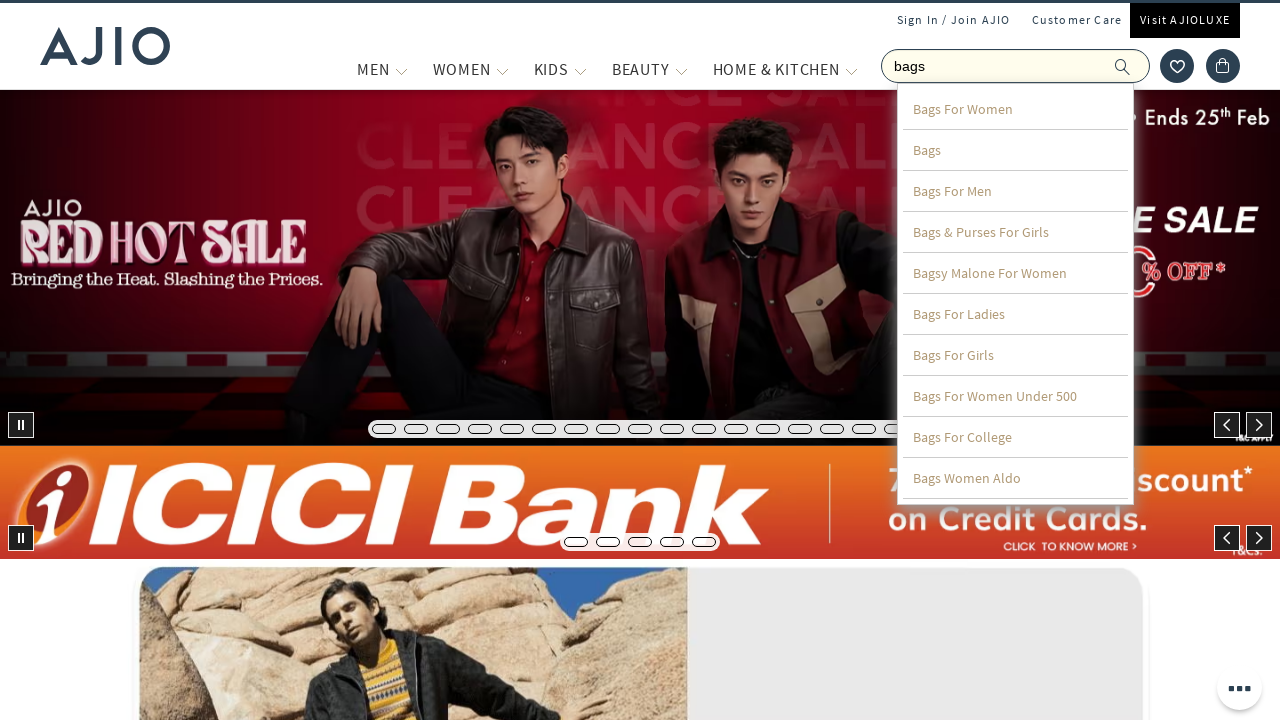

Clicked search button to search for bags at (1133, 66) on button.rilrtl-button
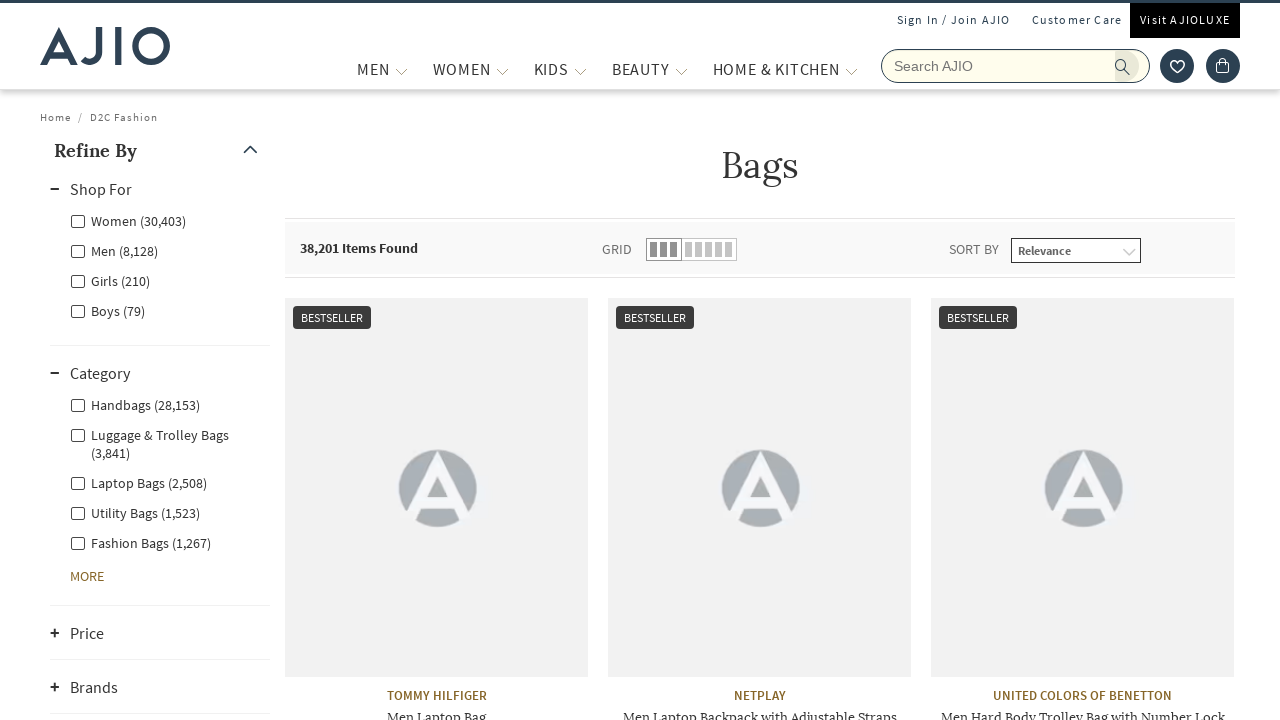

Applied Men category filter at (114, 250) on xpath=//label[contains(@class,'linkname-Men')]
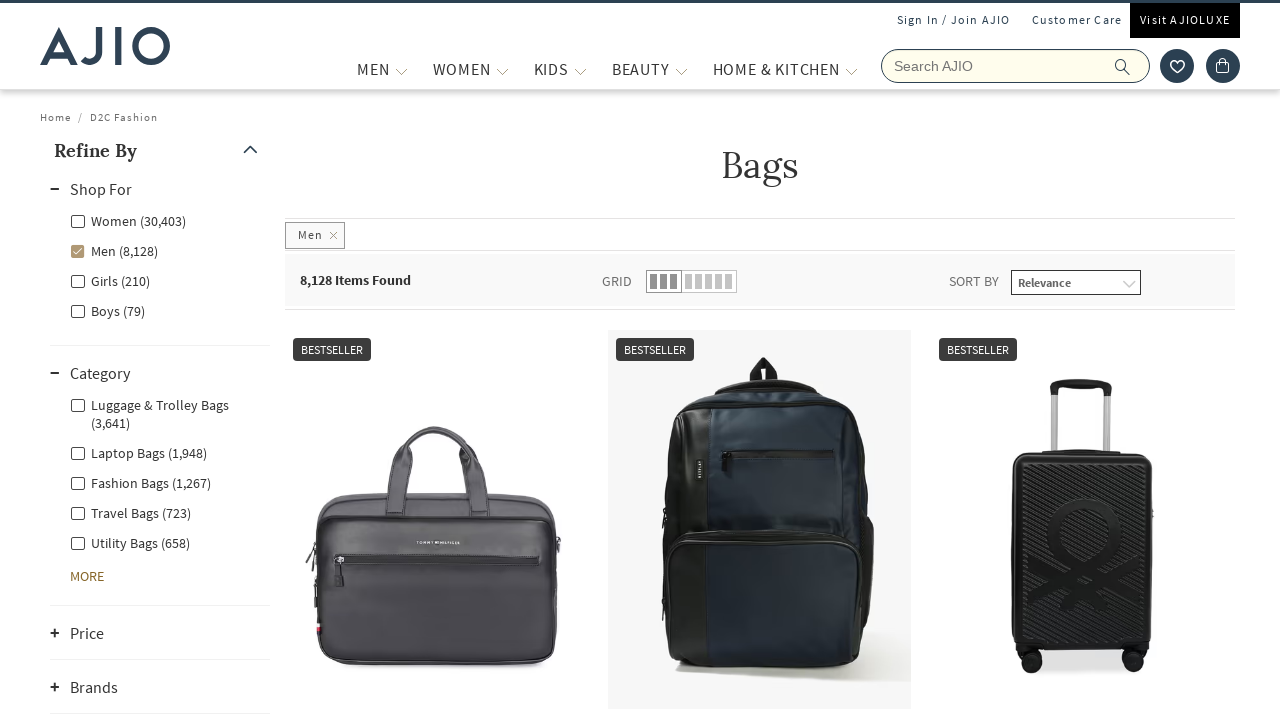

Applied Fashion Bags filter at (140, 482) on xpath=//label[contains(@class,'Fashion Bags')]
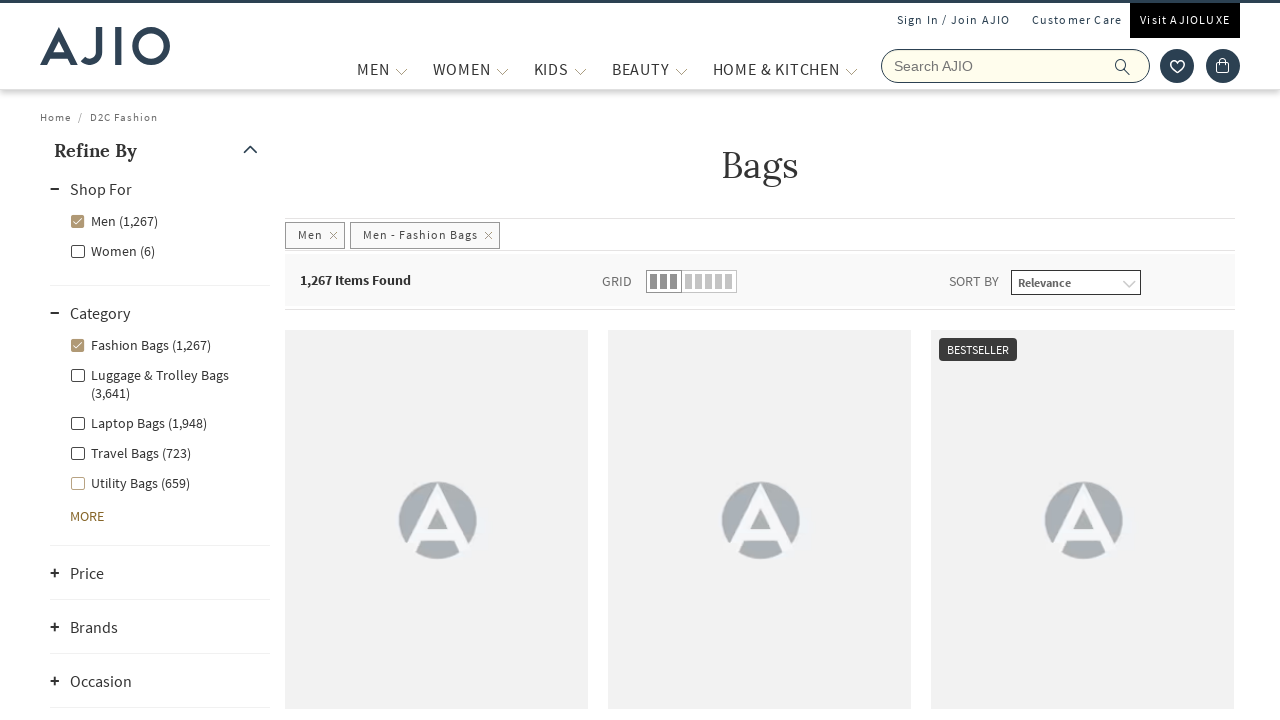

Waited for products to load
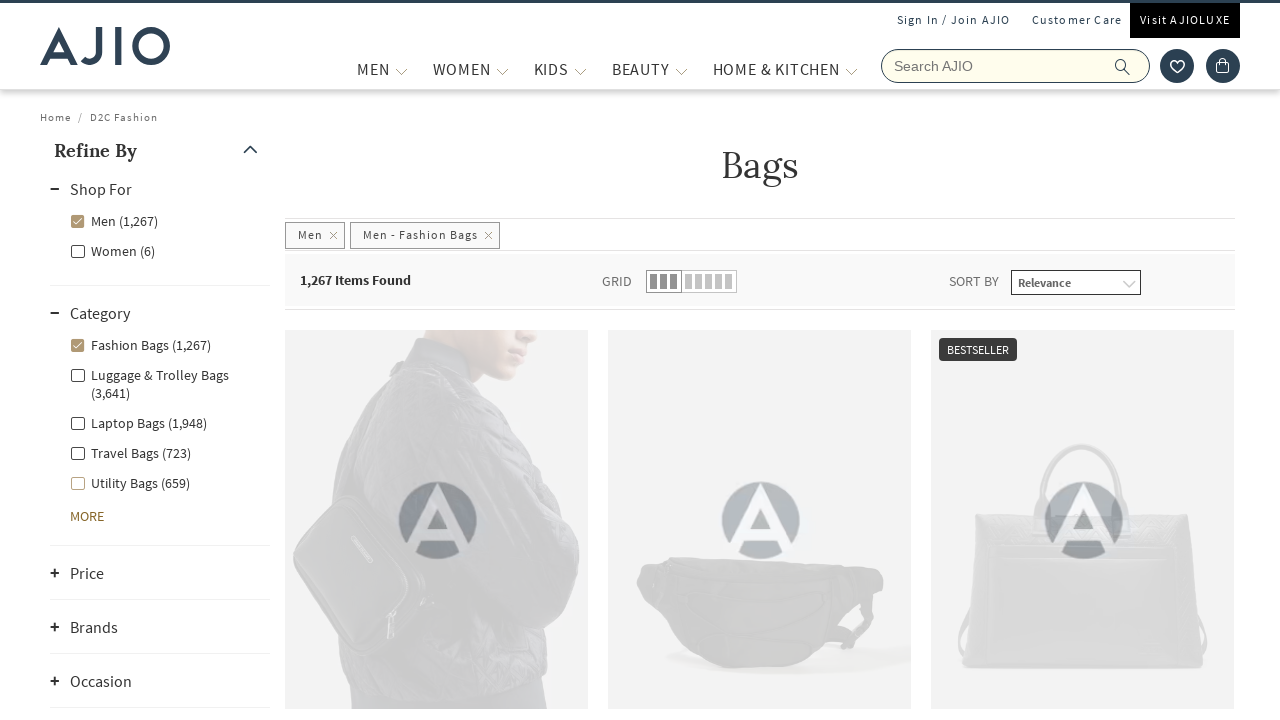

Verified item count is displayed
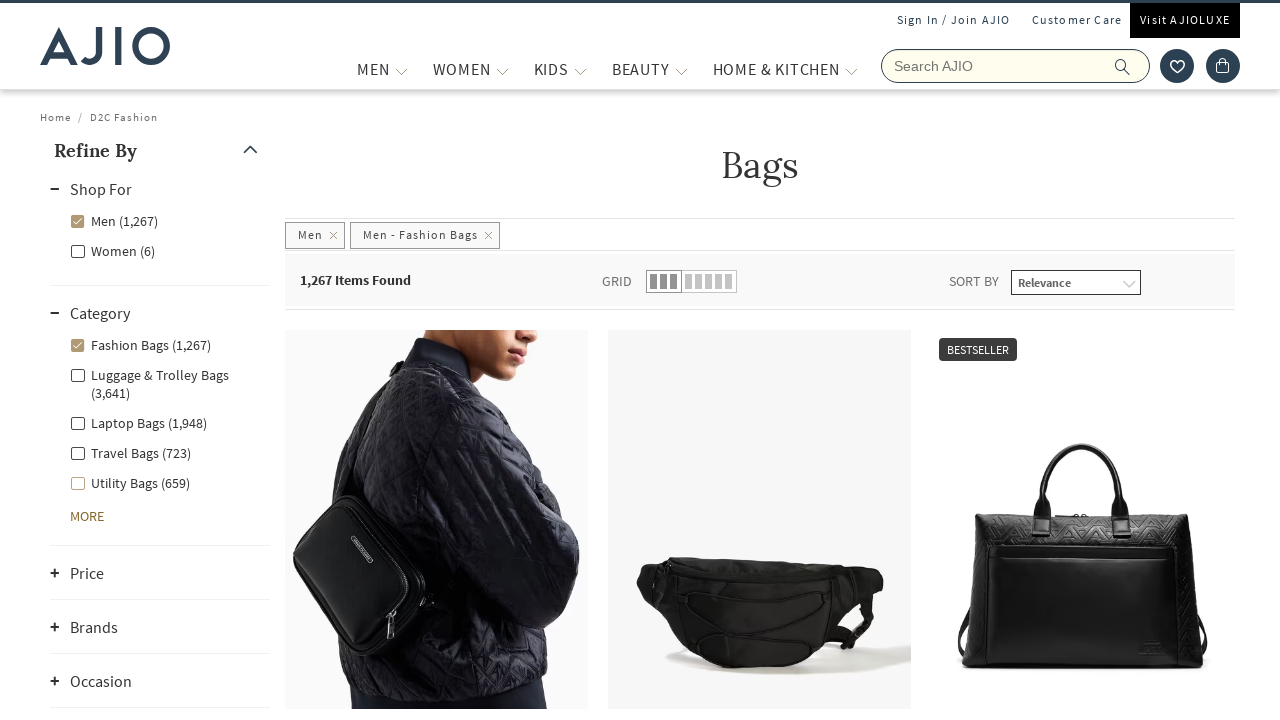

Verified brand names are displayed
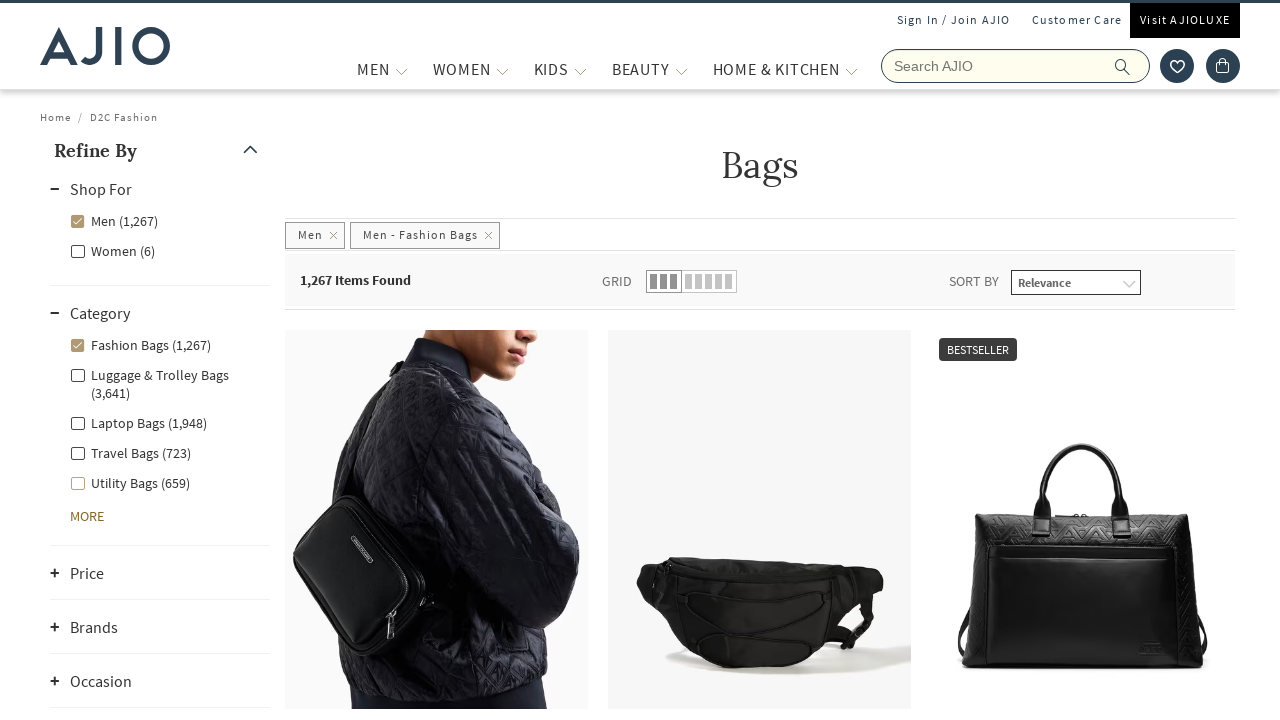

Verified bag names are displayed
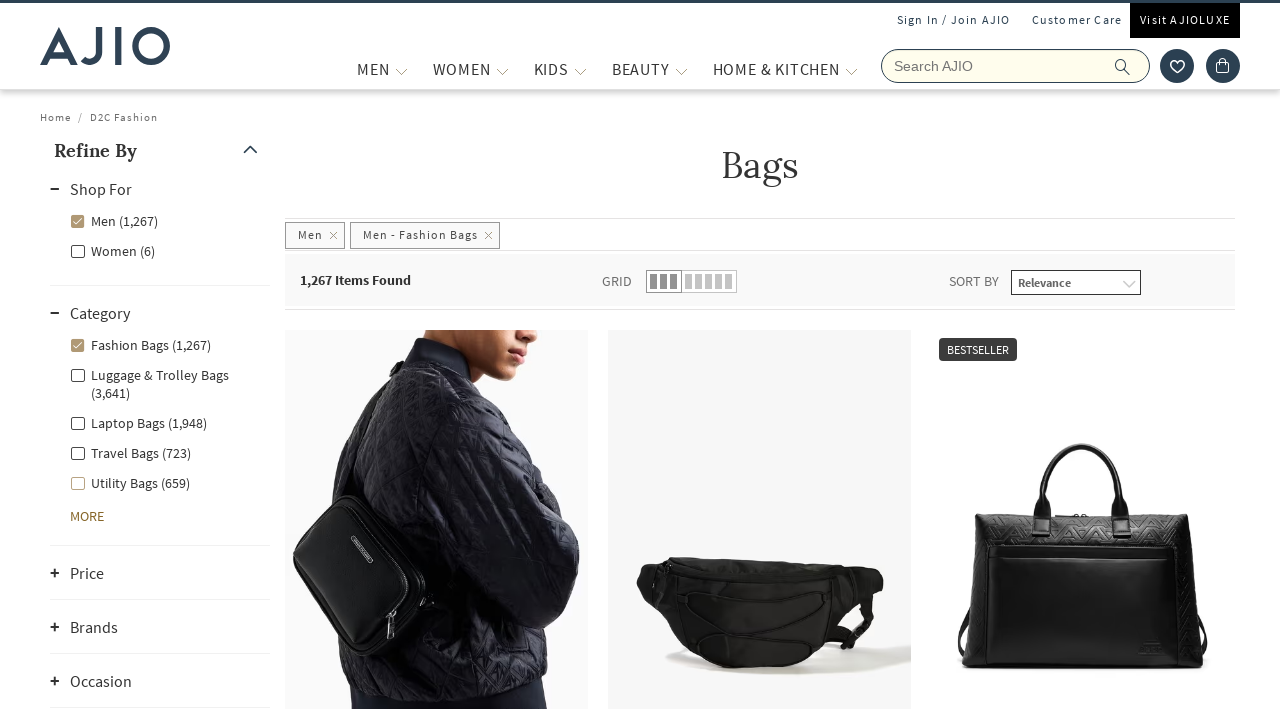

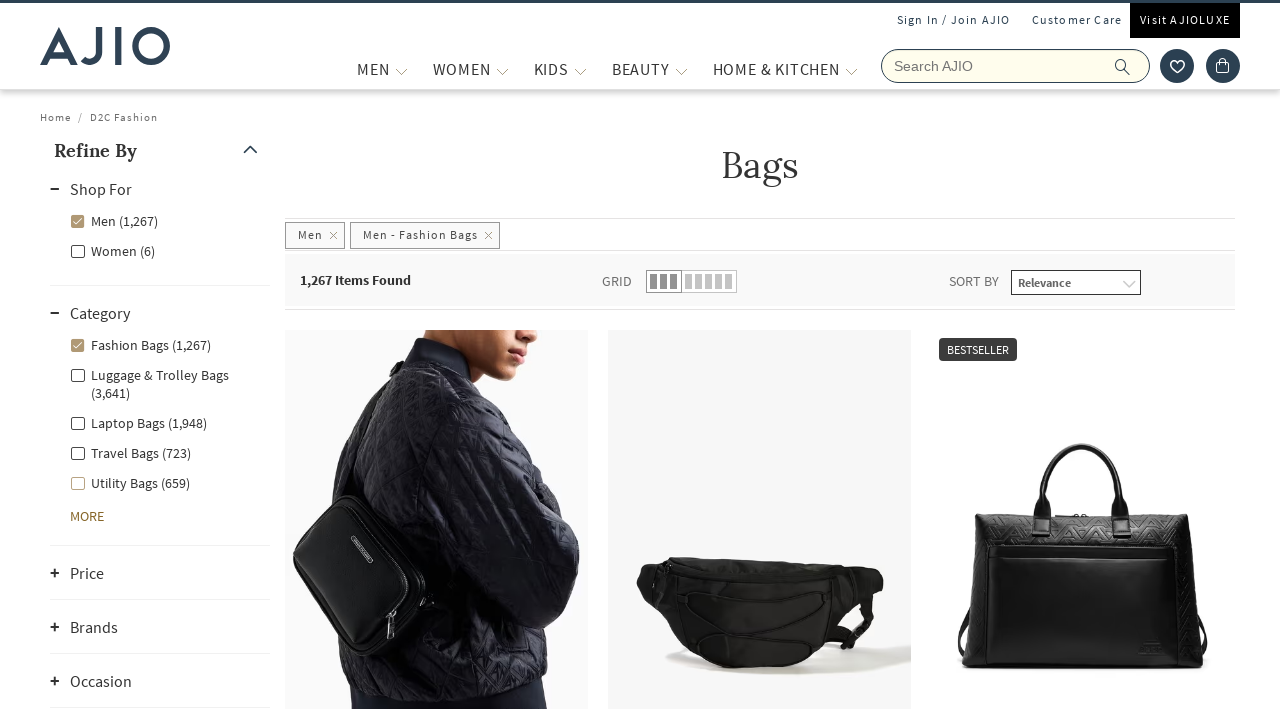